Tests window handling by clicking on Multiple Windows link, opening a new window via "Click Here" link, switching between the child and parent windows, and verifying text content in each window.

Starting URL: https://the-internet.herokuapp.com

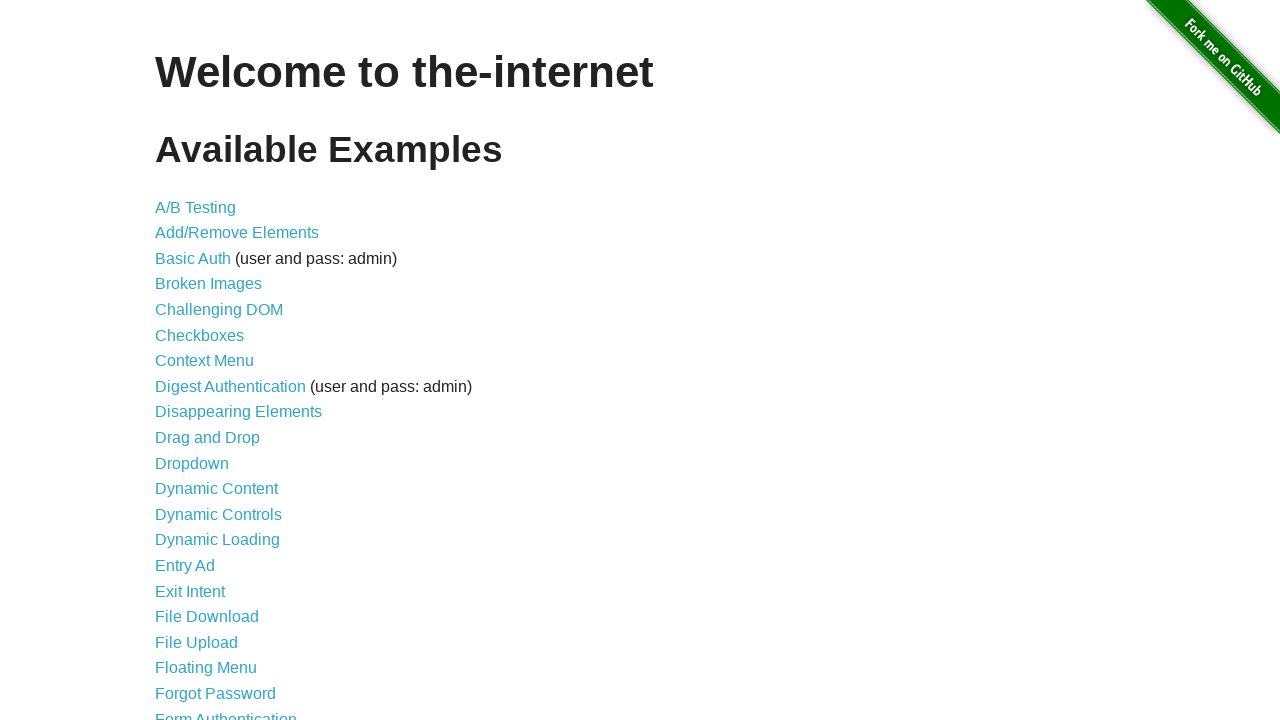

Clicked on 'Multiple Windows' link at (218, 369) on text=Multiple Windows
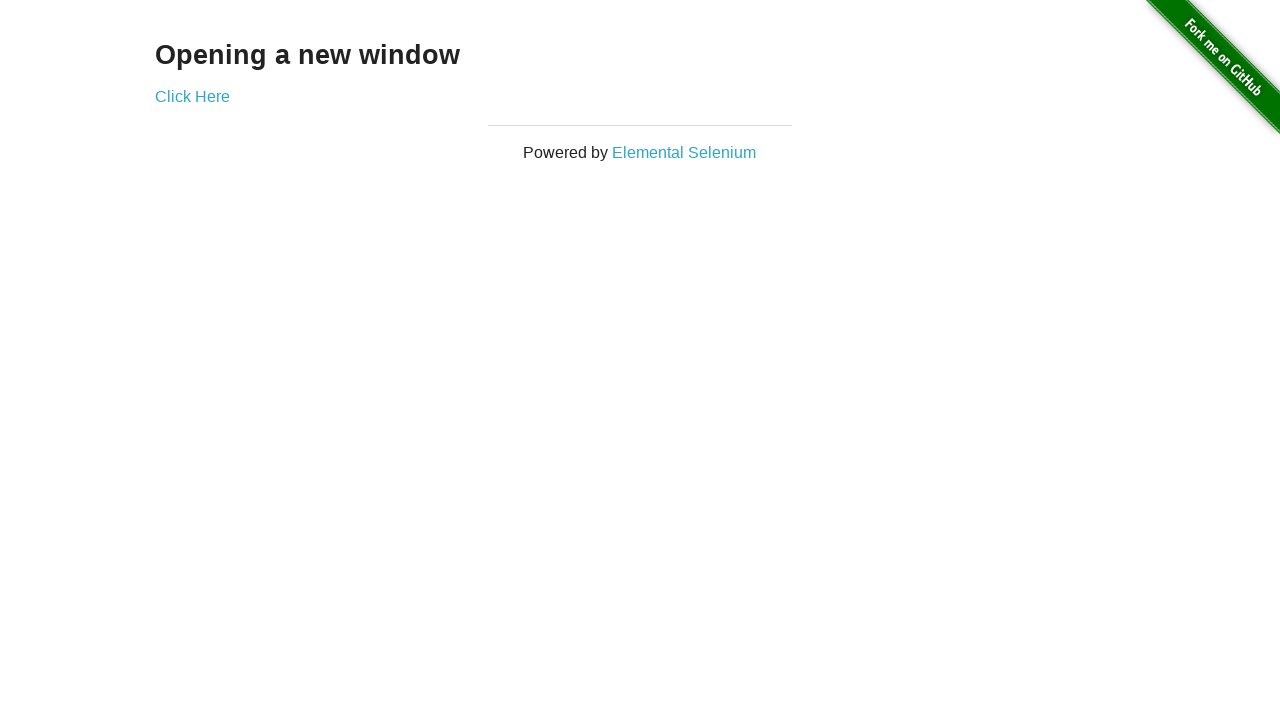

Clicked 'Click Here' link to open new window at (192, 96) on text=Click Here
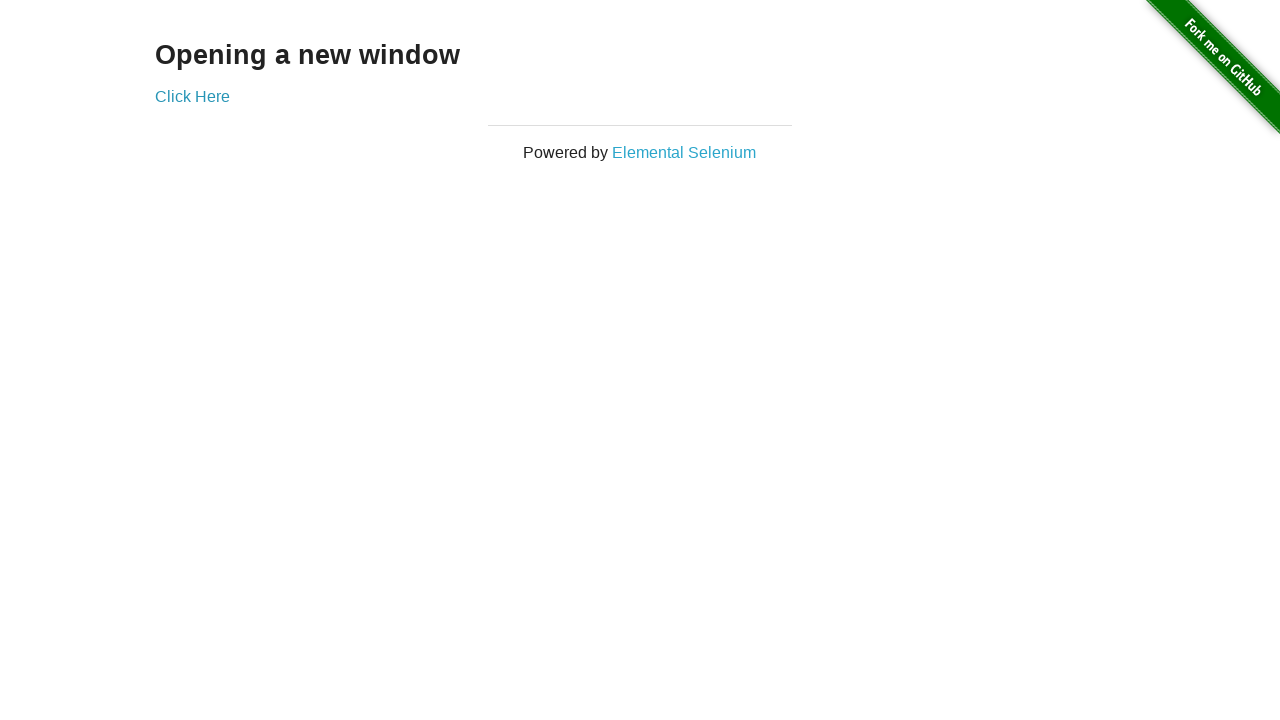

Child window loaded and ready
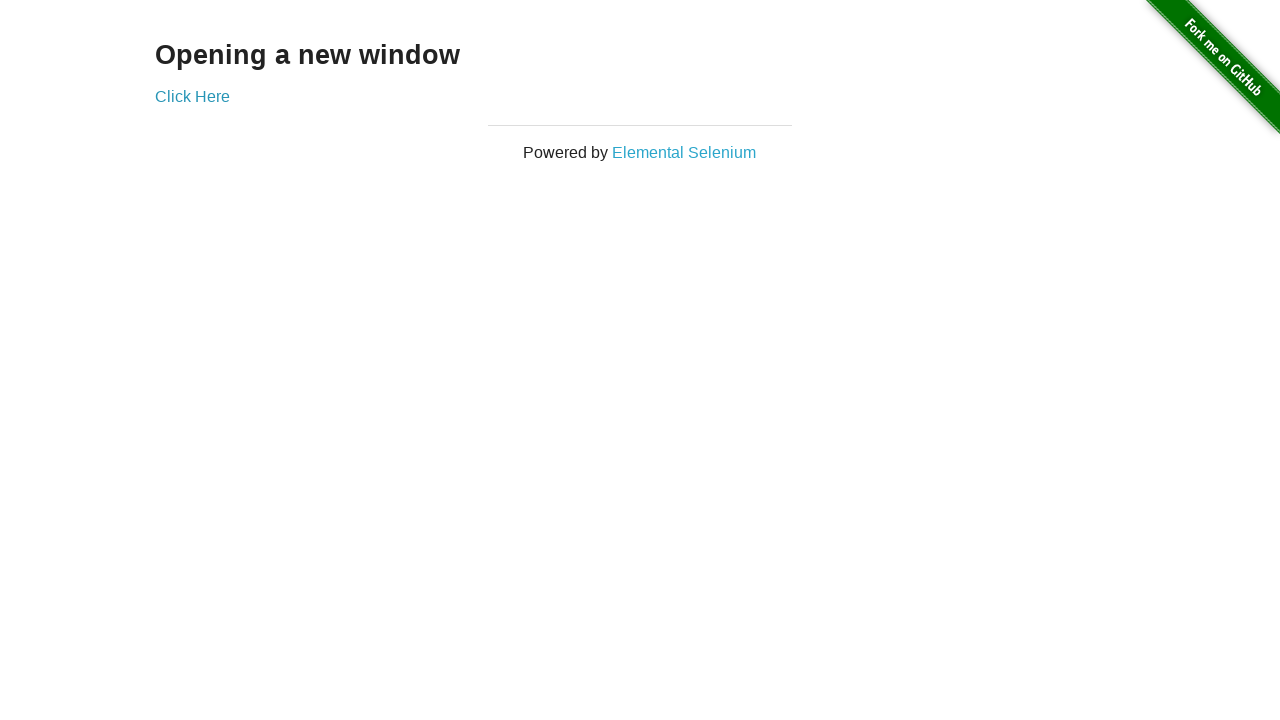

Captured child window text: New Window
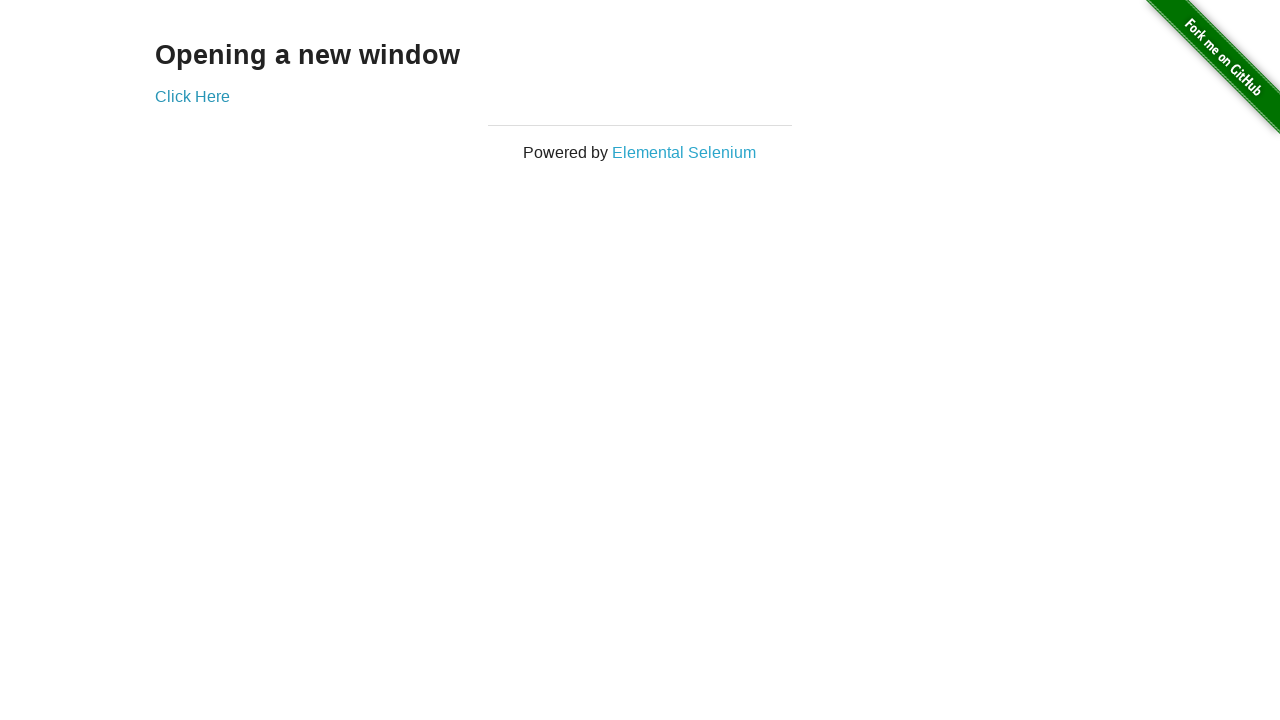

Captured parent window text: Opening a new window
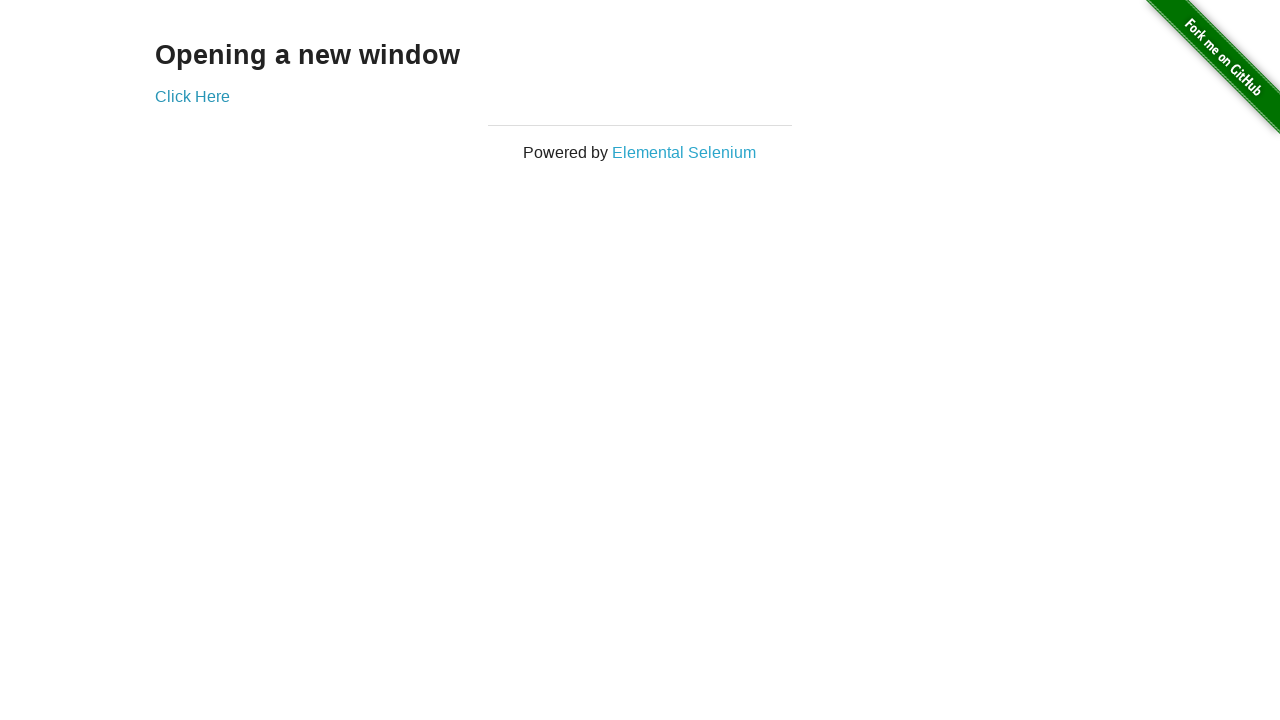

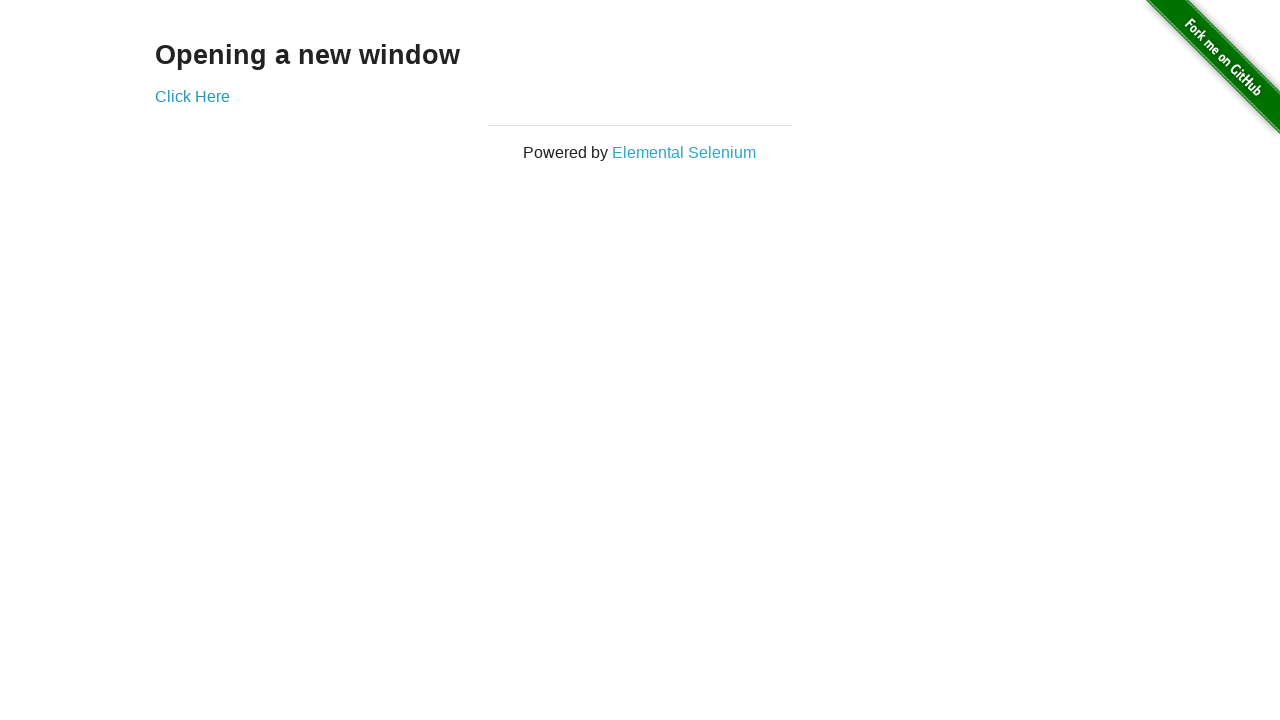